Navigates to Playwright documentation site, clicks the "Get started" link, and verifies that the Installation heading is visible

Starting URL: https://playwright.dev/

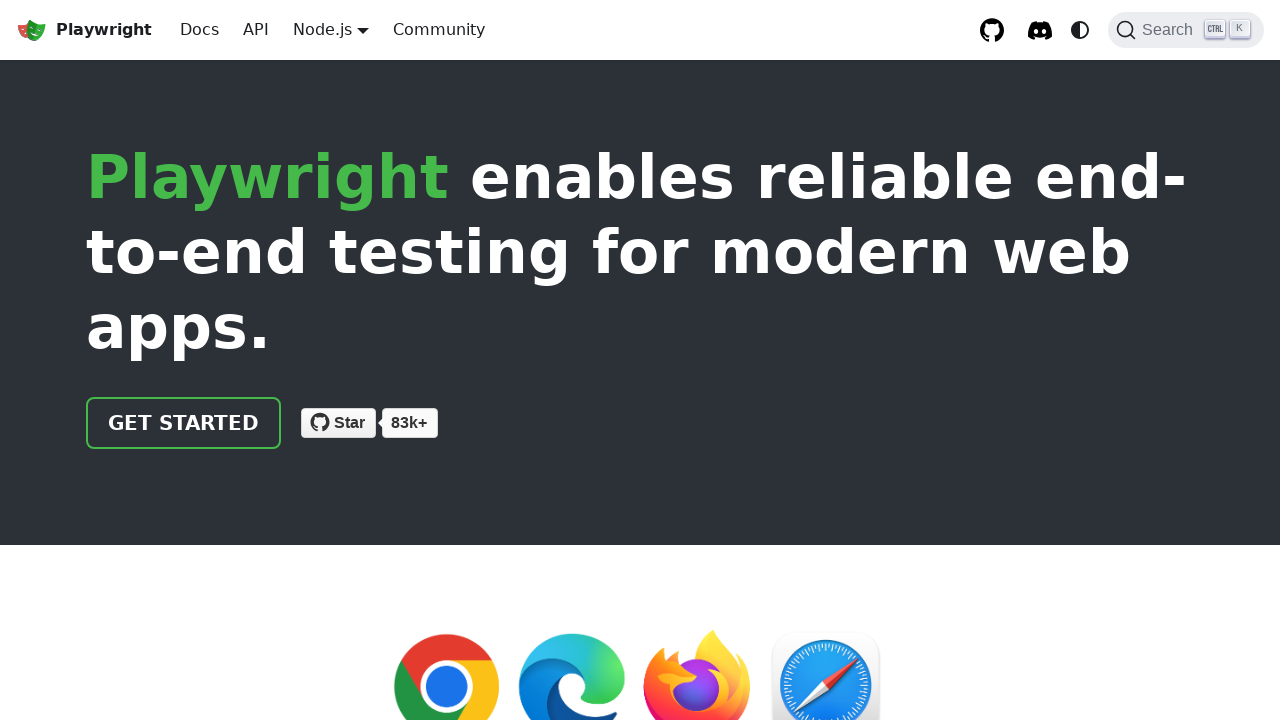

Navigated to Playwright documentation site
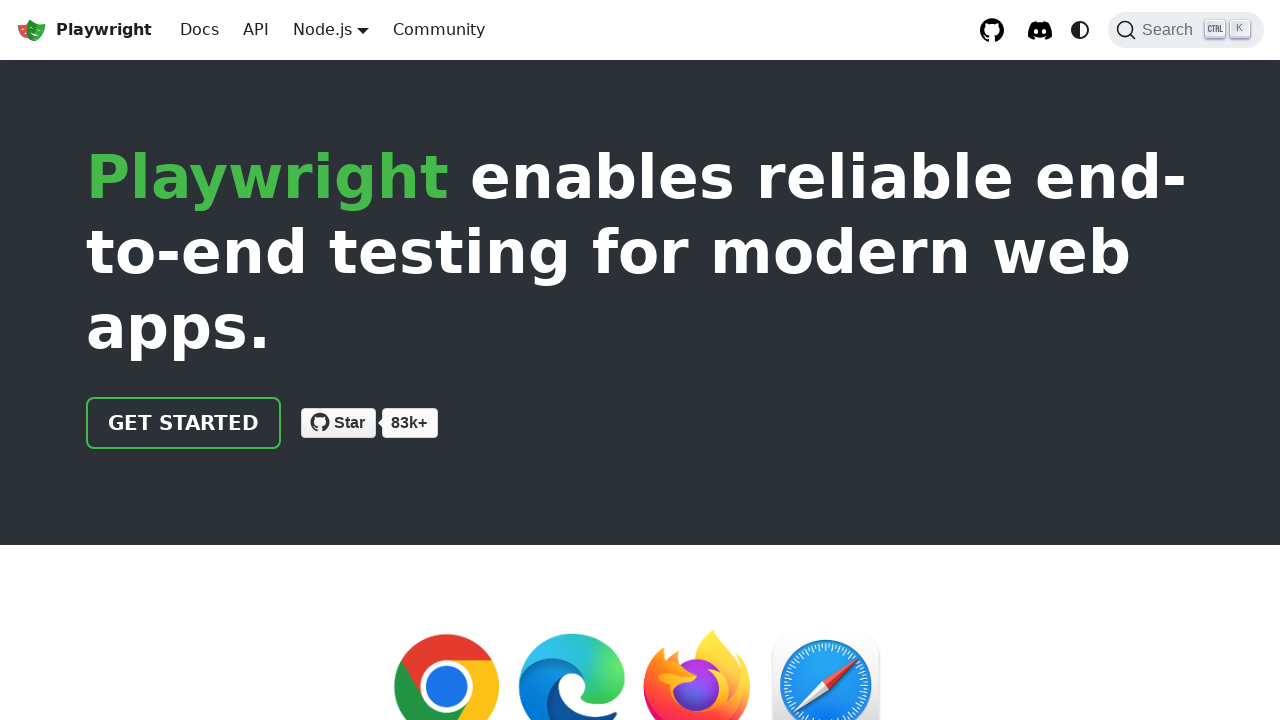

Clicked the 'Get started' link at (184, 423) on internal:role=link[name="Get started"i]
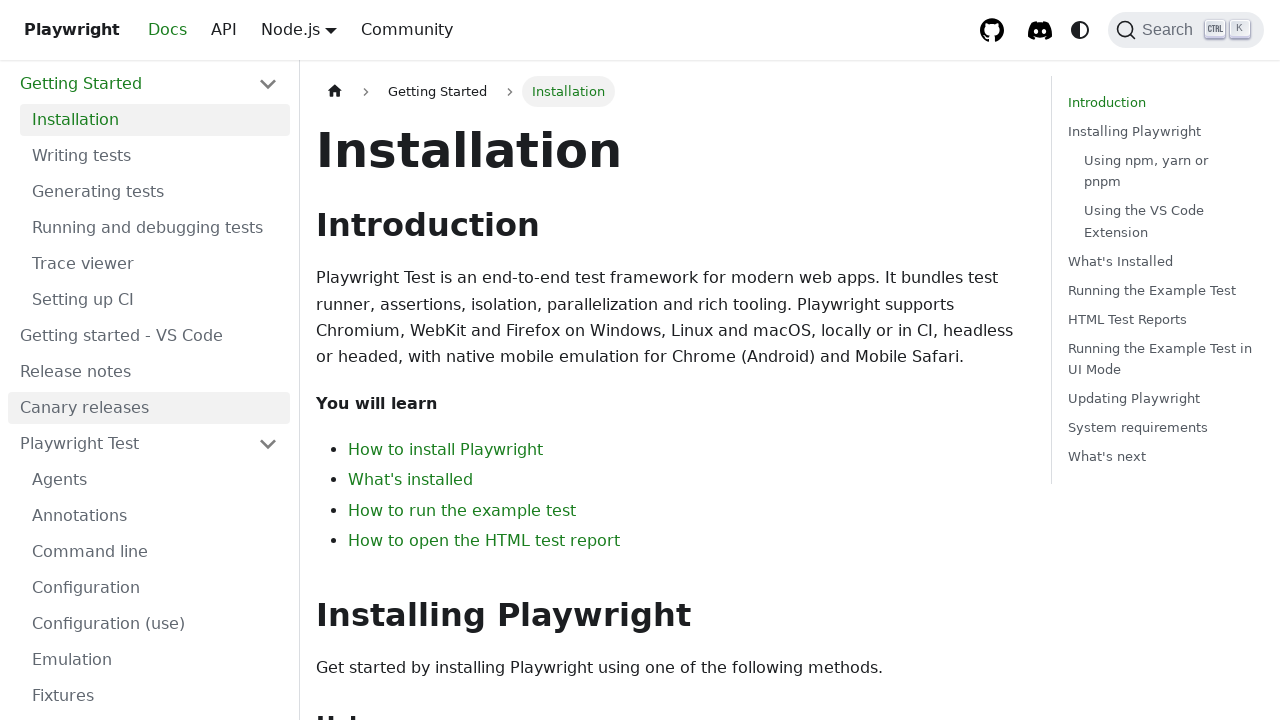

Verified that the Installation heading is visible
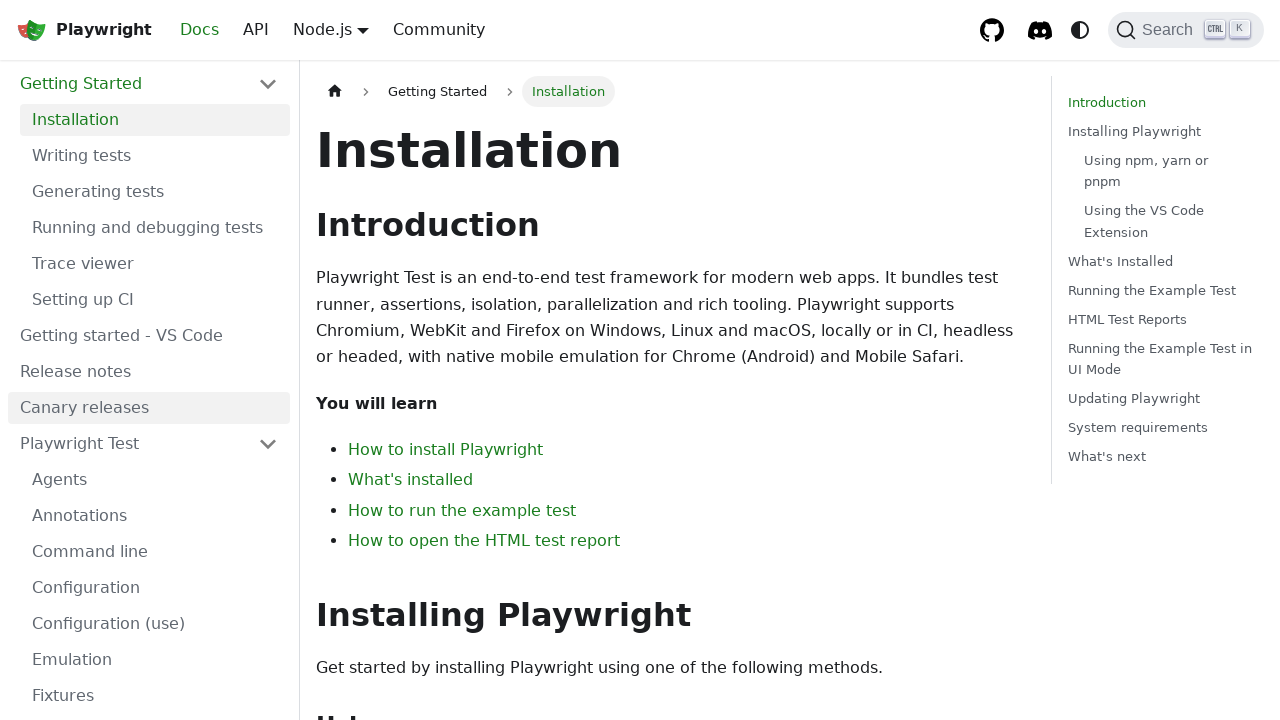

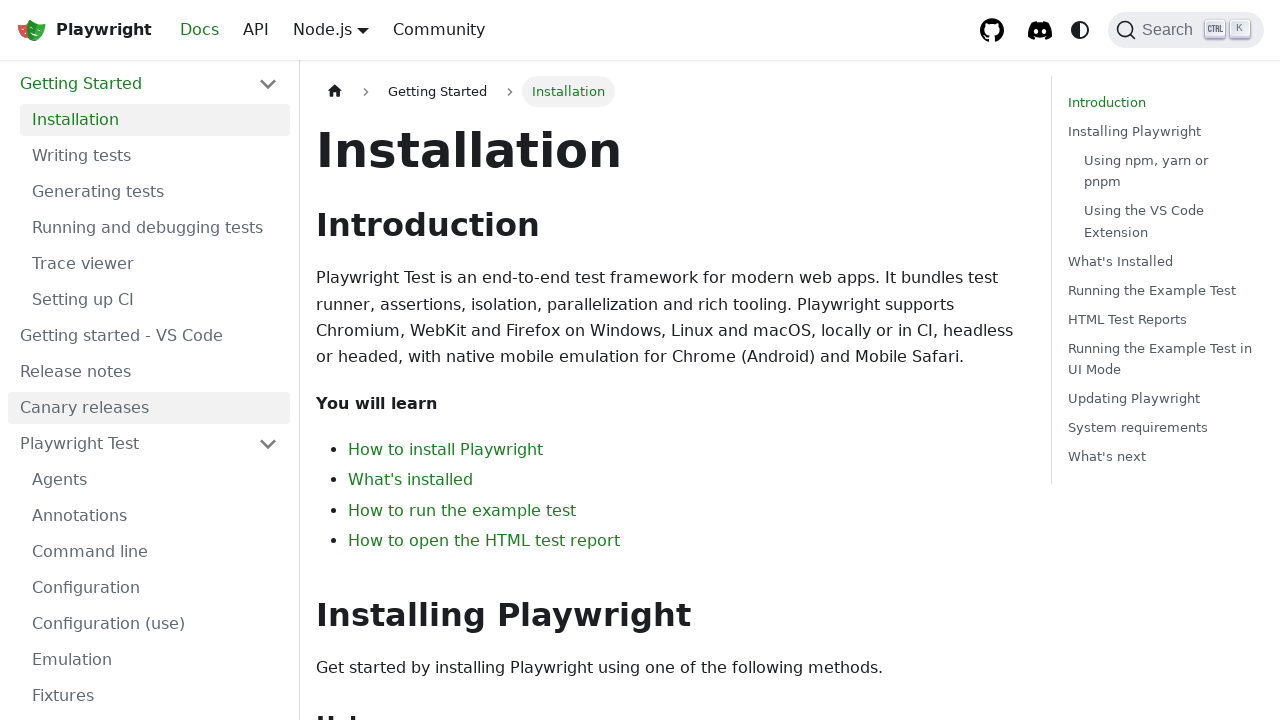